Tests keyboard shortcut functionality by pressing Ctrl+K to open the search dialog on the Selenium documentation page

Starting URL: https://www.selenium.dev/documentation/

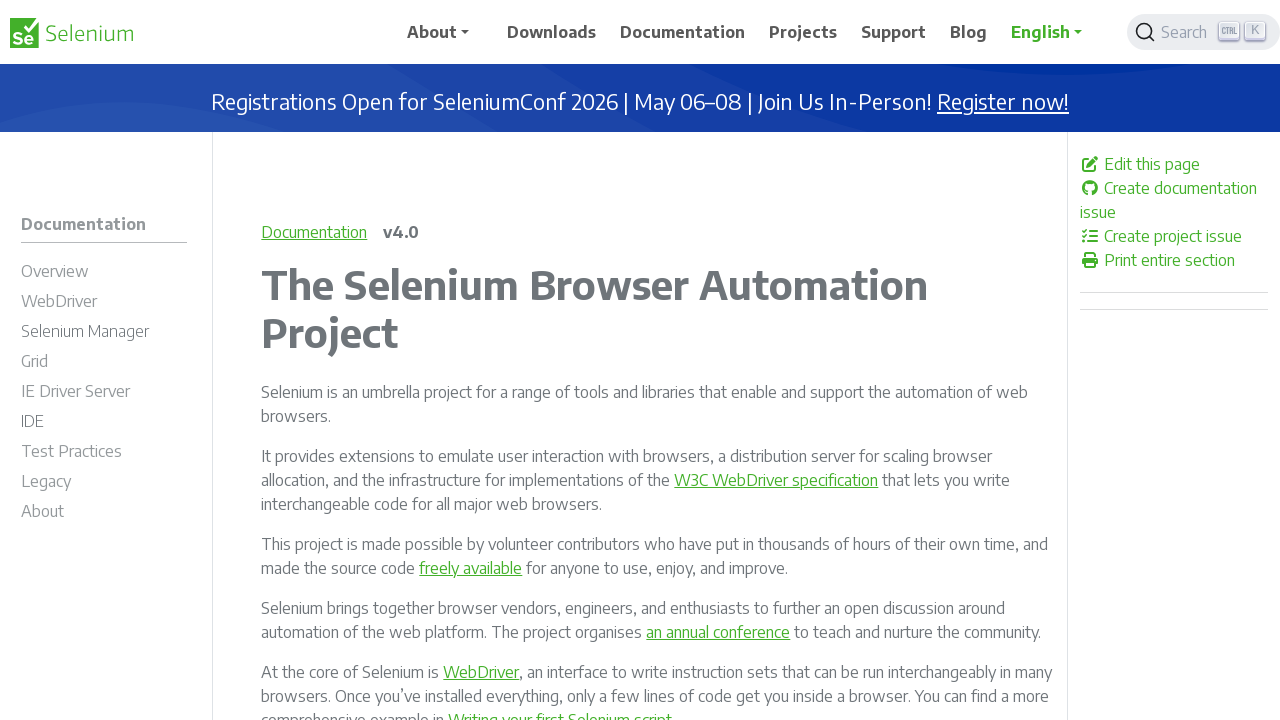

Navigated to Selenium documentation page
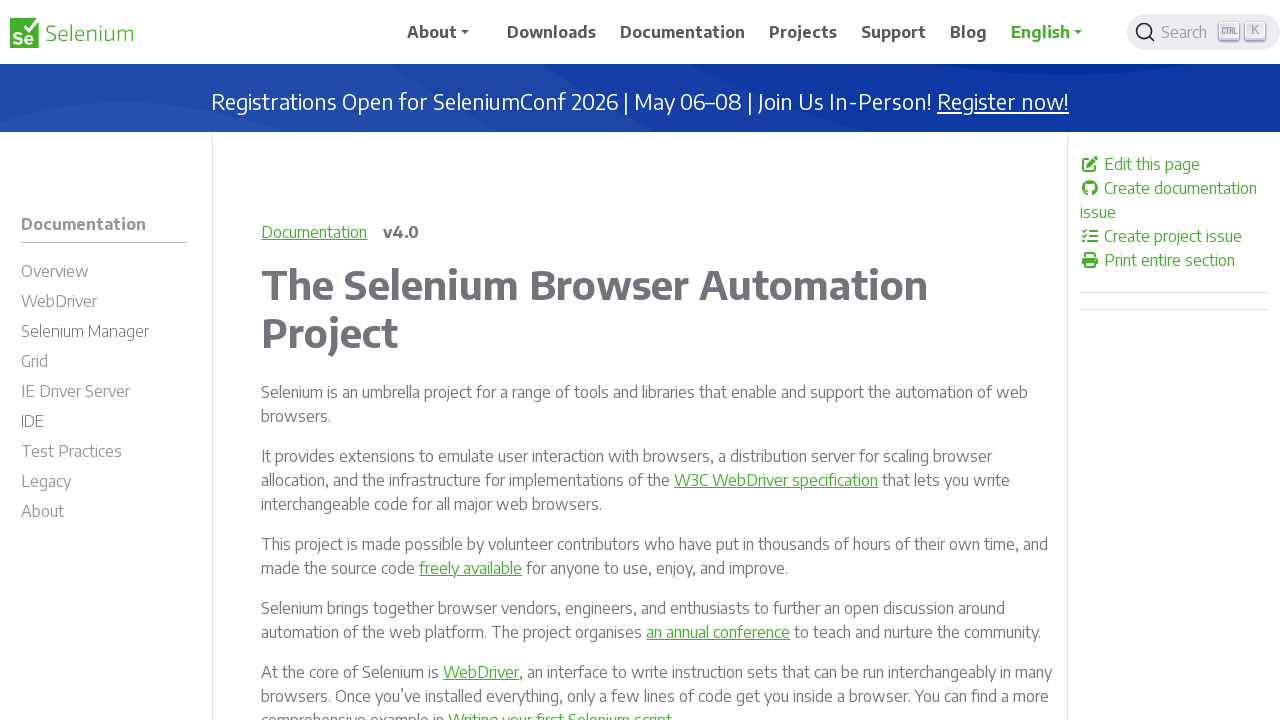

Pressed Ctrl+K keyboard shortcut
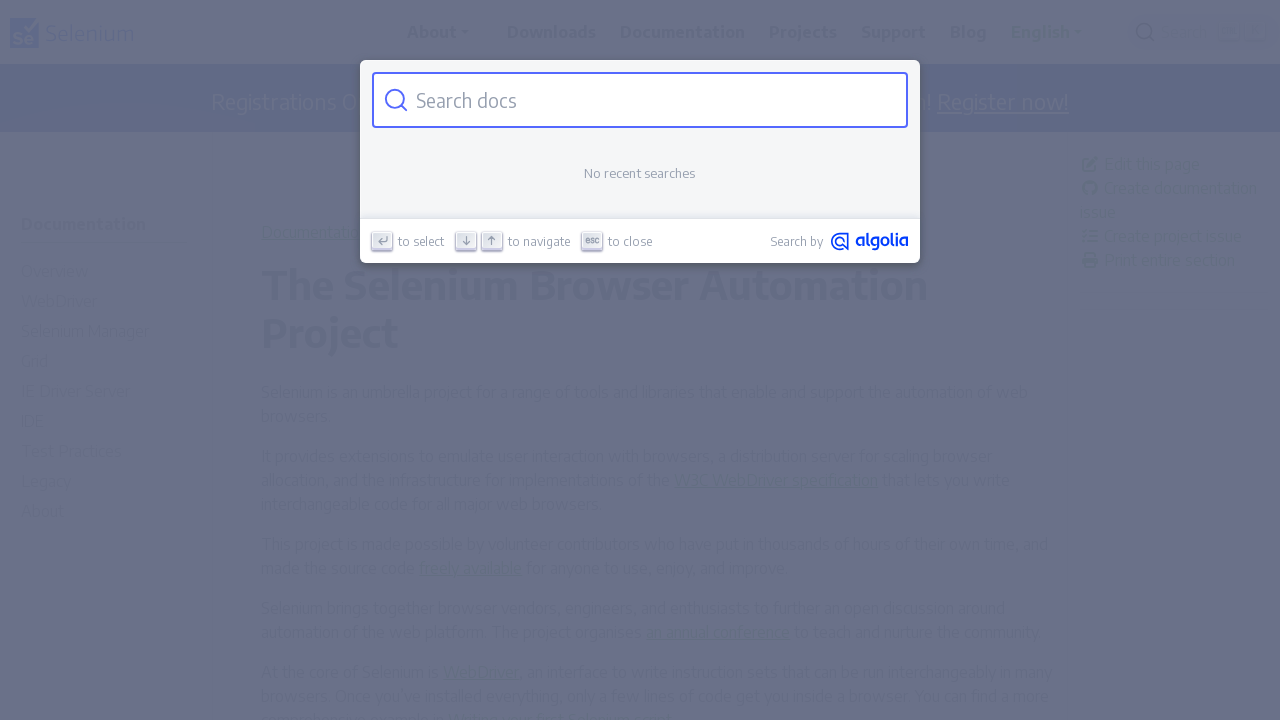

Waited for search dialog to appear
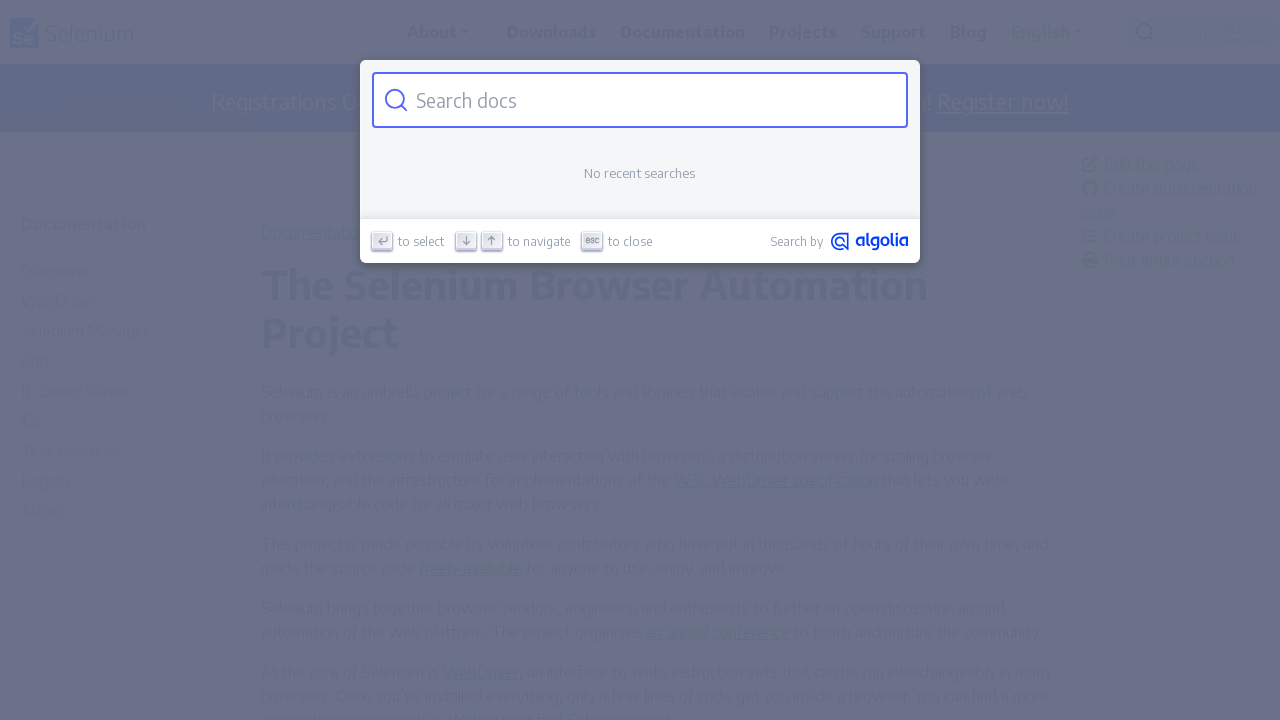

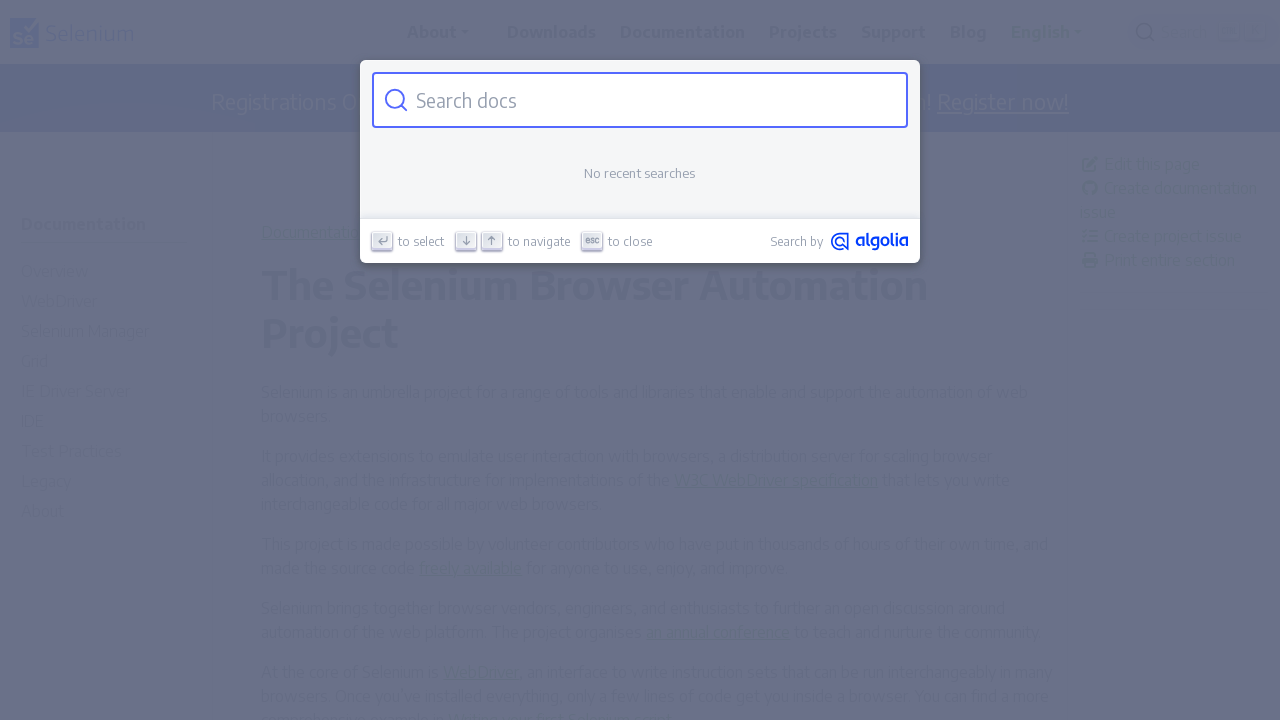